Tests file download functionality by clicking on a download link and verifying the download completes

Starting URL: http://the-internet.herokuapp.com/download

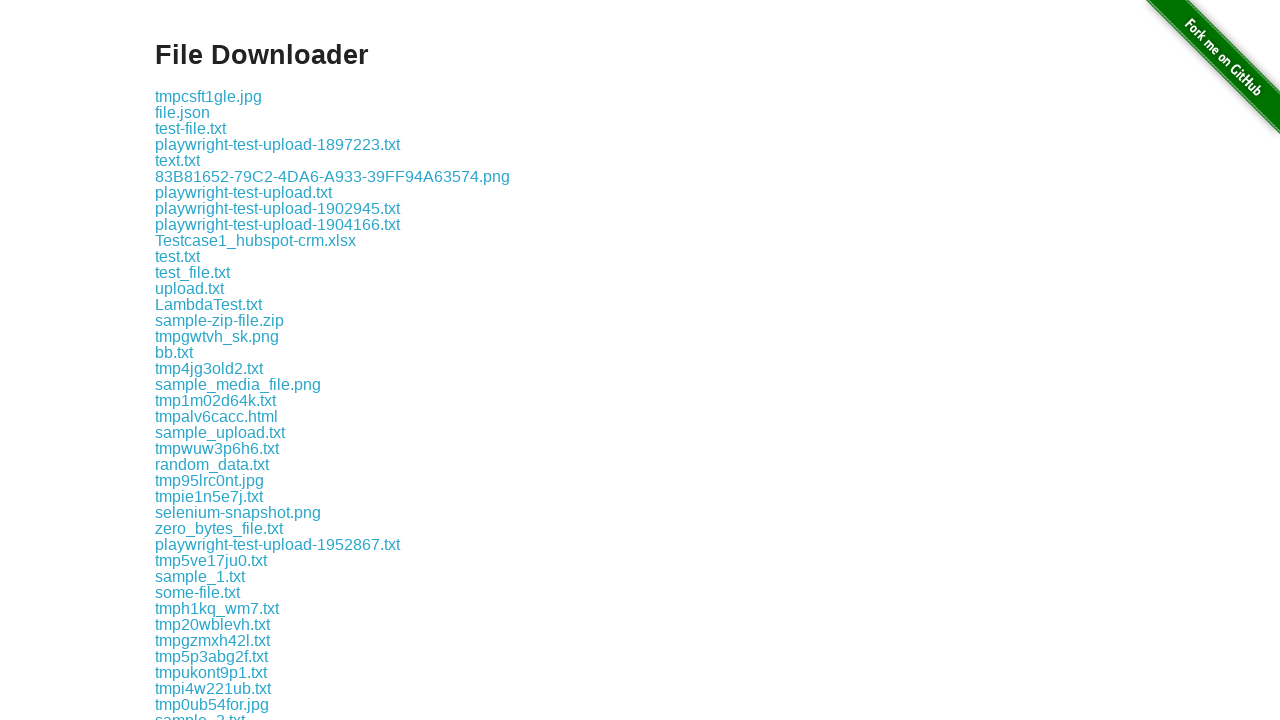

Clicked on the file download link for some-file.txt at (198, 592) on a:has-text('some-file.txt')
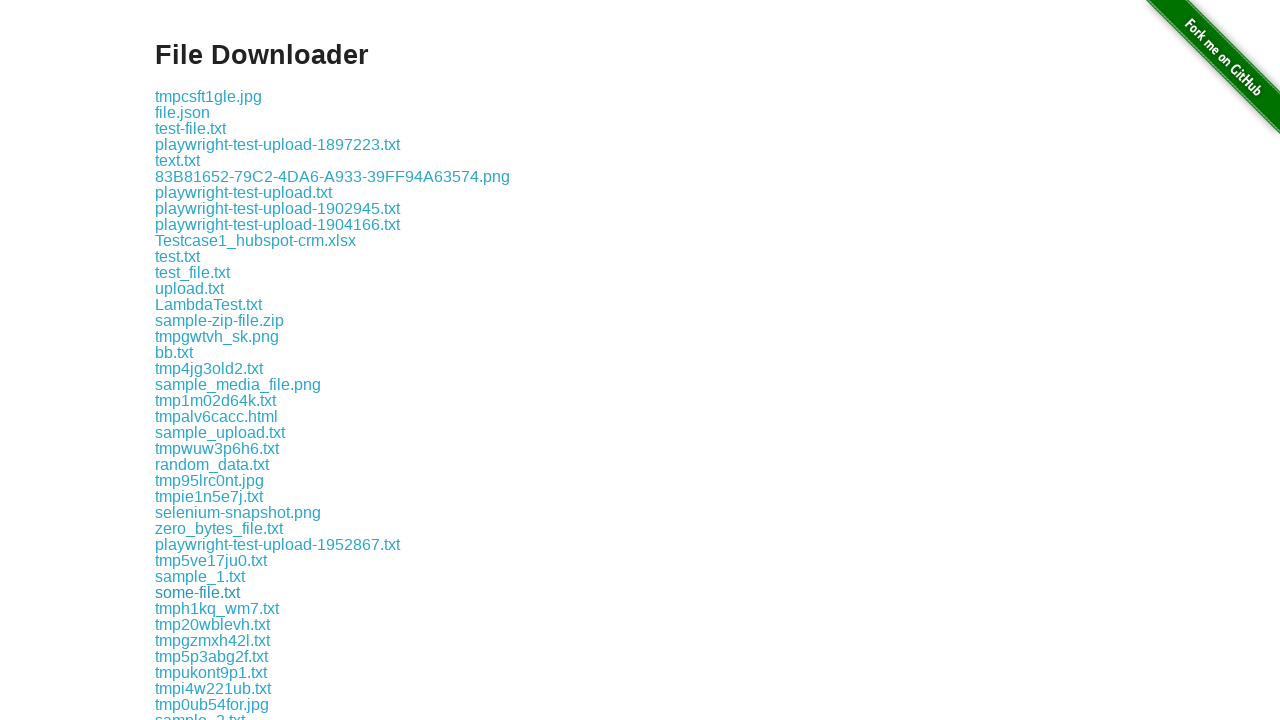

Waited 2000ms for download to initiate
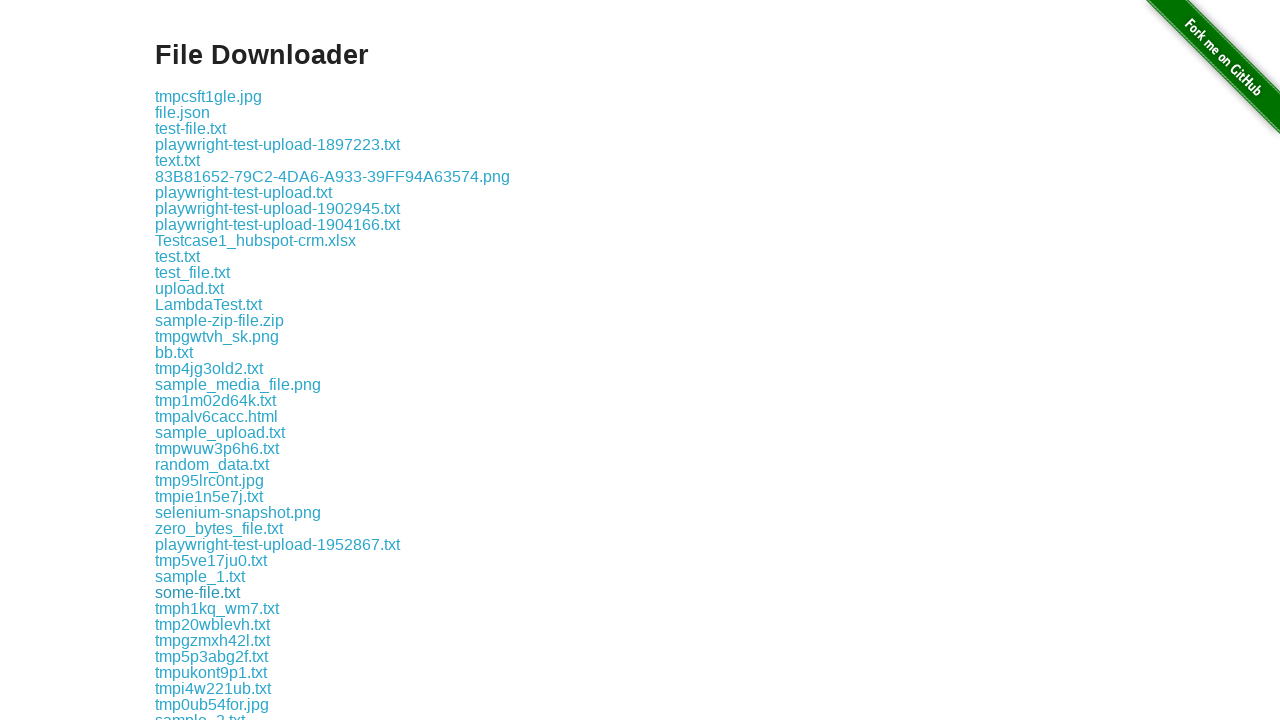

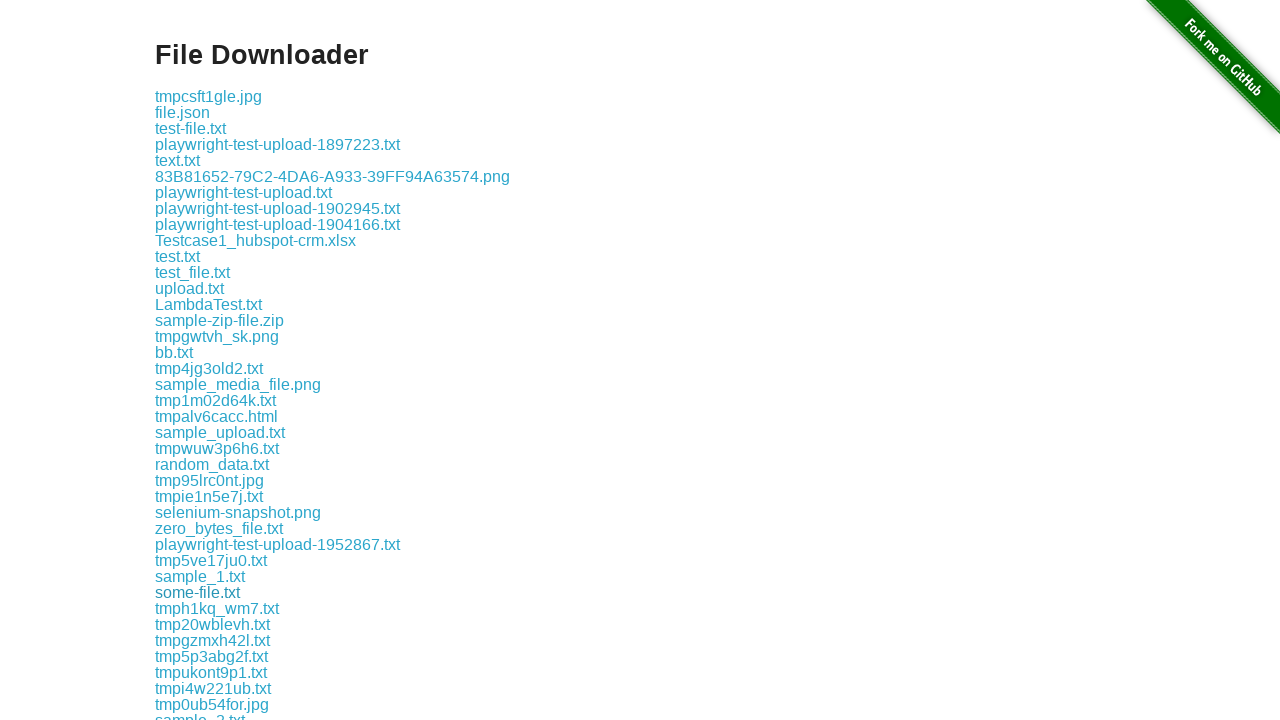